Tests draggable functionality by moving an element by a specific offset within an iframe

Starting URL: https://jqueryui.com/draggable/

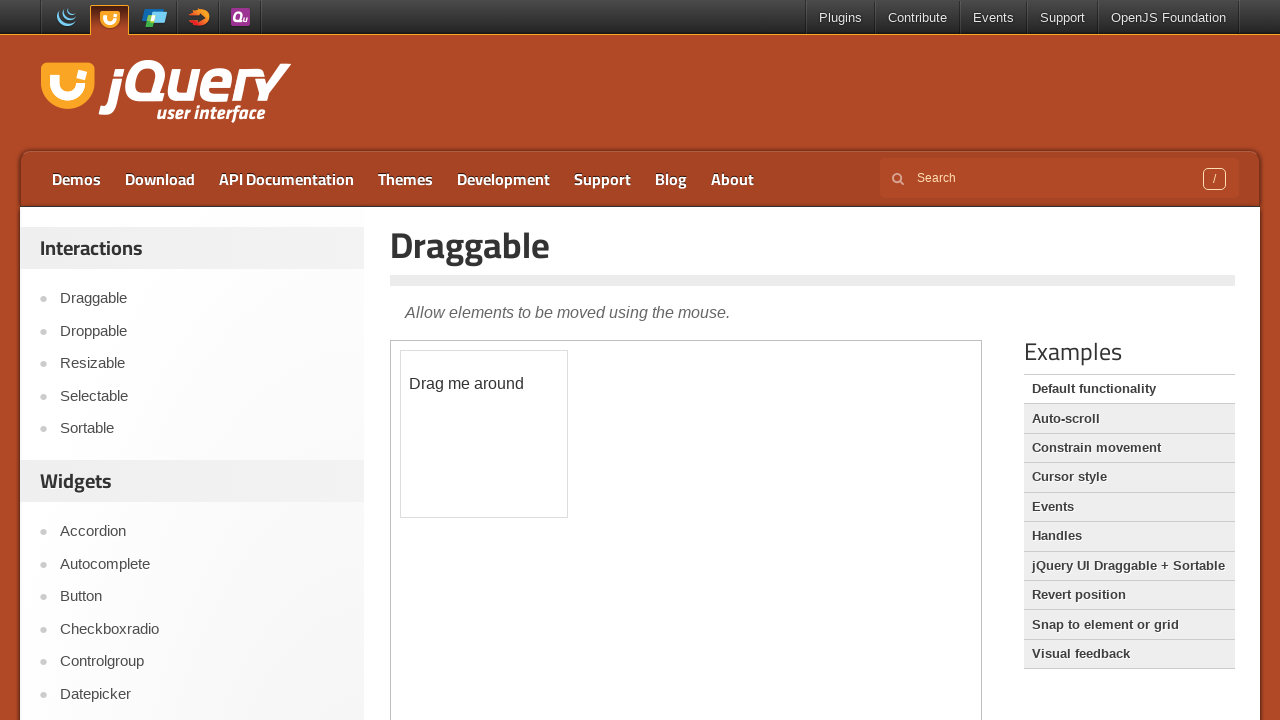

Navigated to jQuery UI draggable demo page
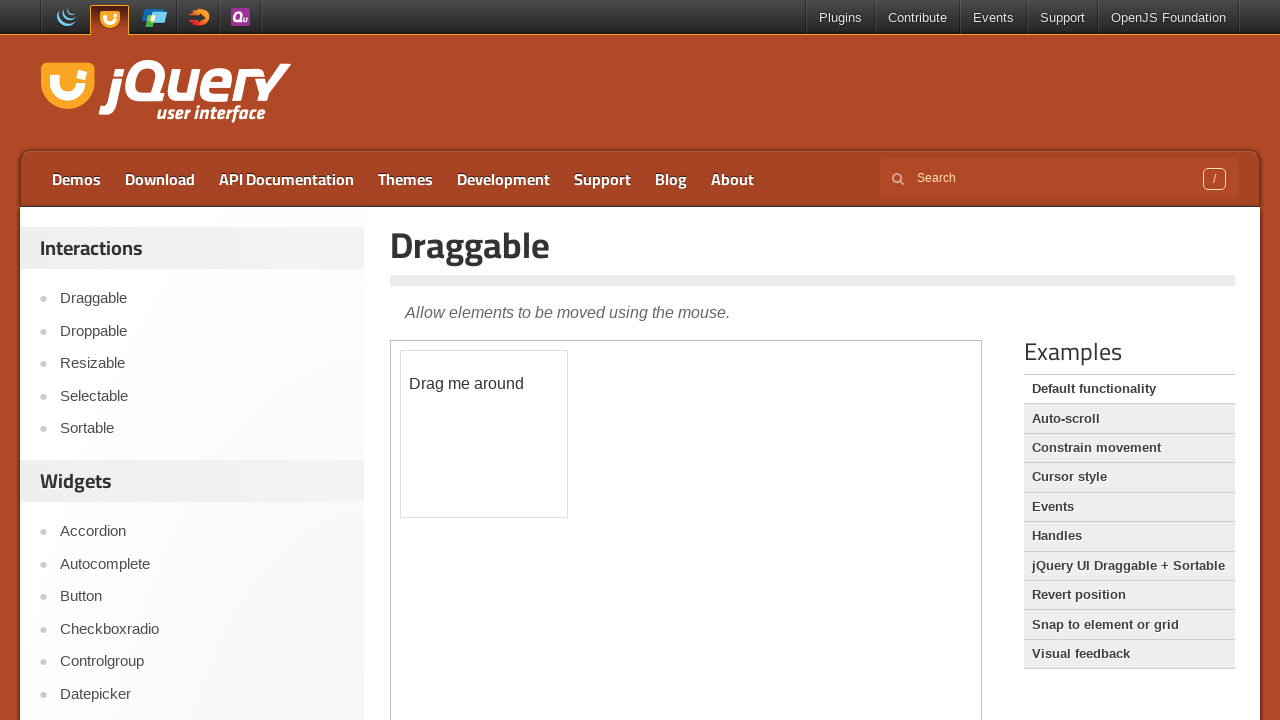

Located iframe containing draggable demo
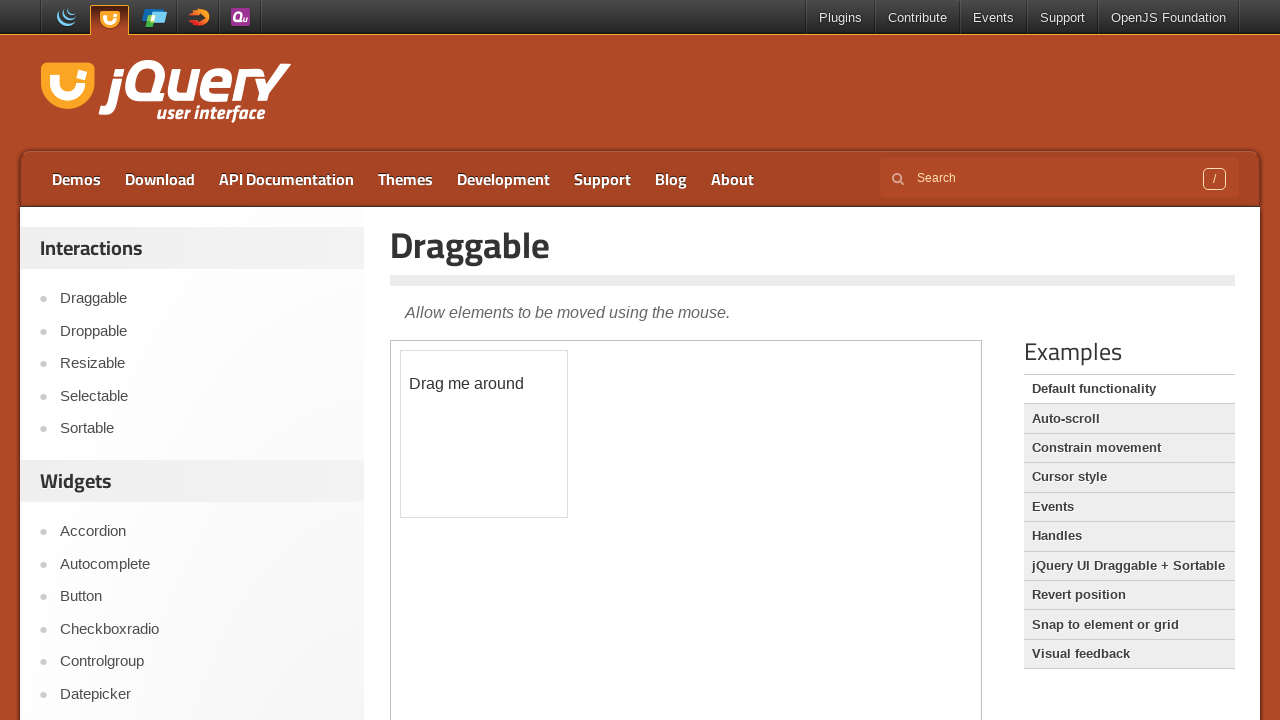

Located draggable element with id 'draggable'
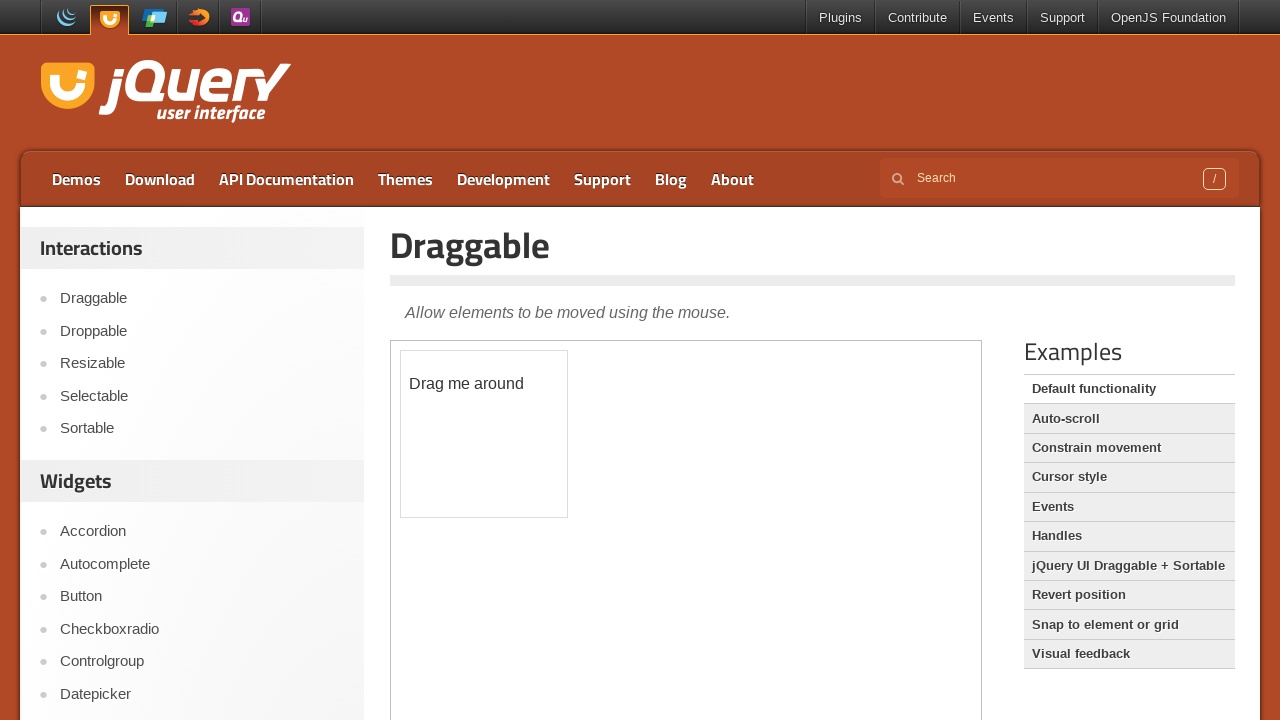

Retrieved bounding box of draggable element
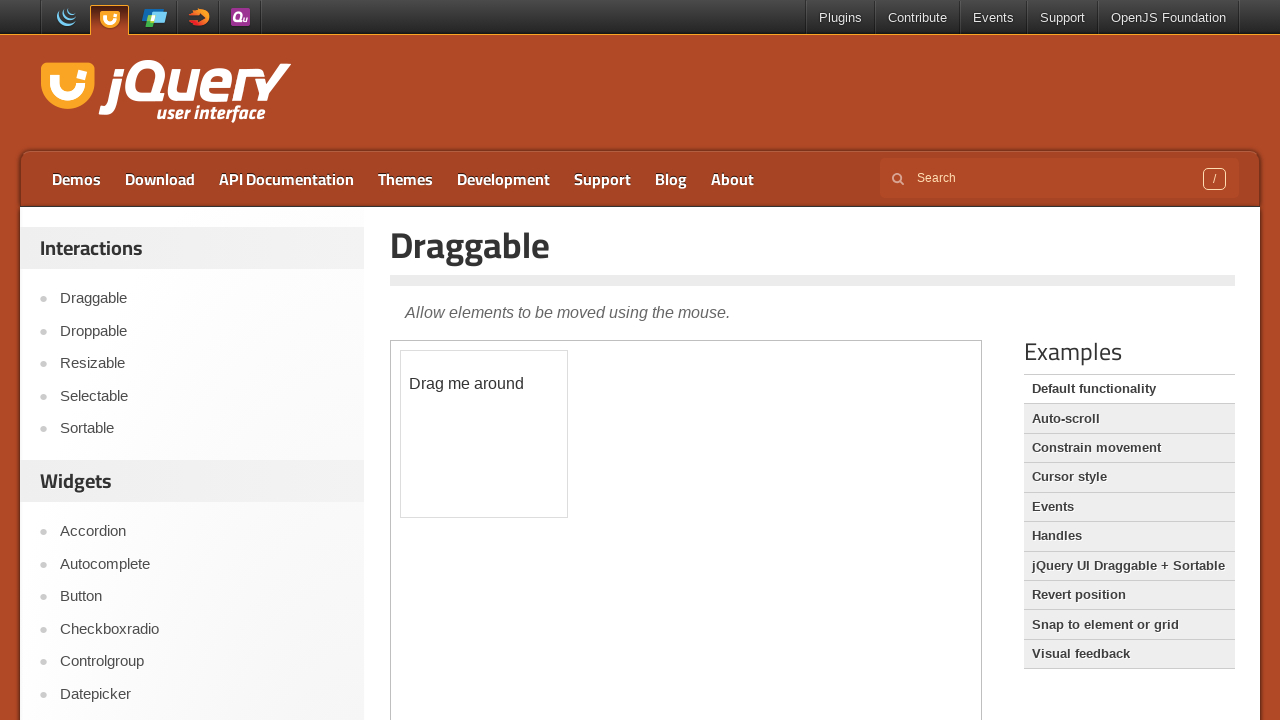

Dragged element by offset (90px right, 80px down) at (491, 431)
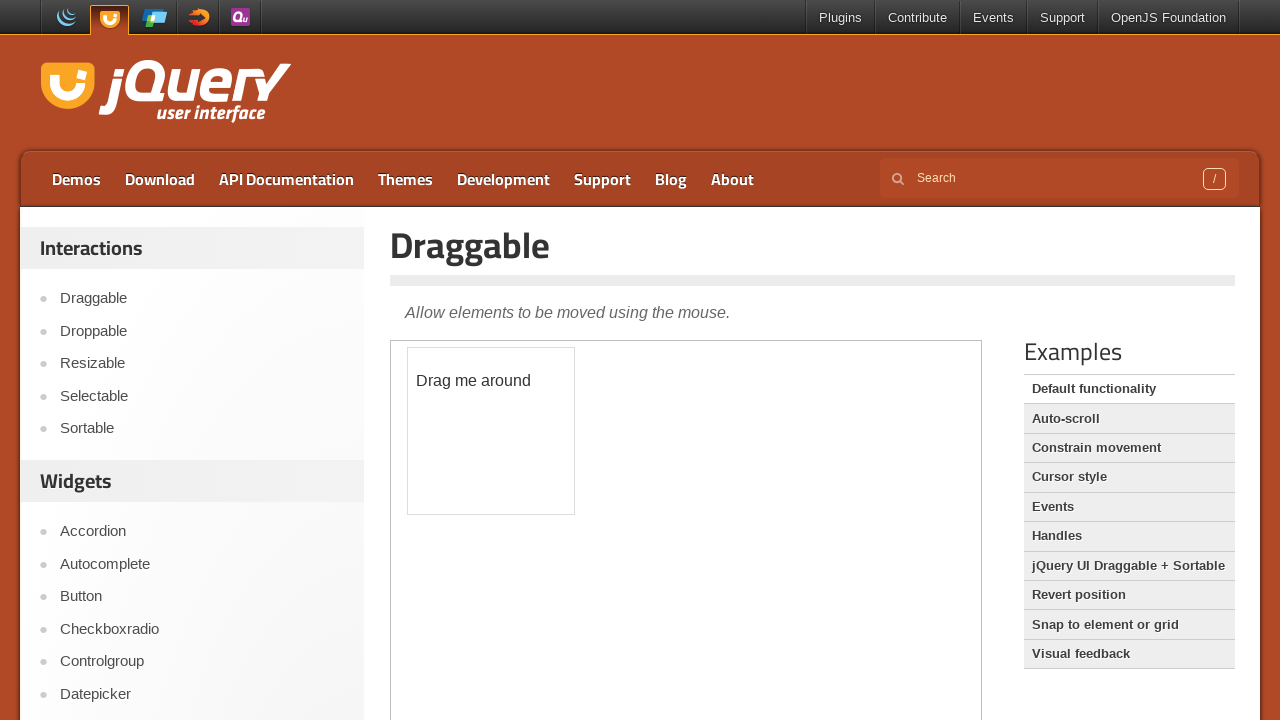

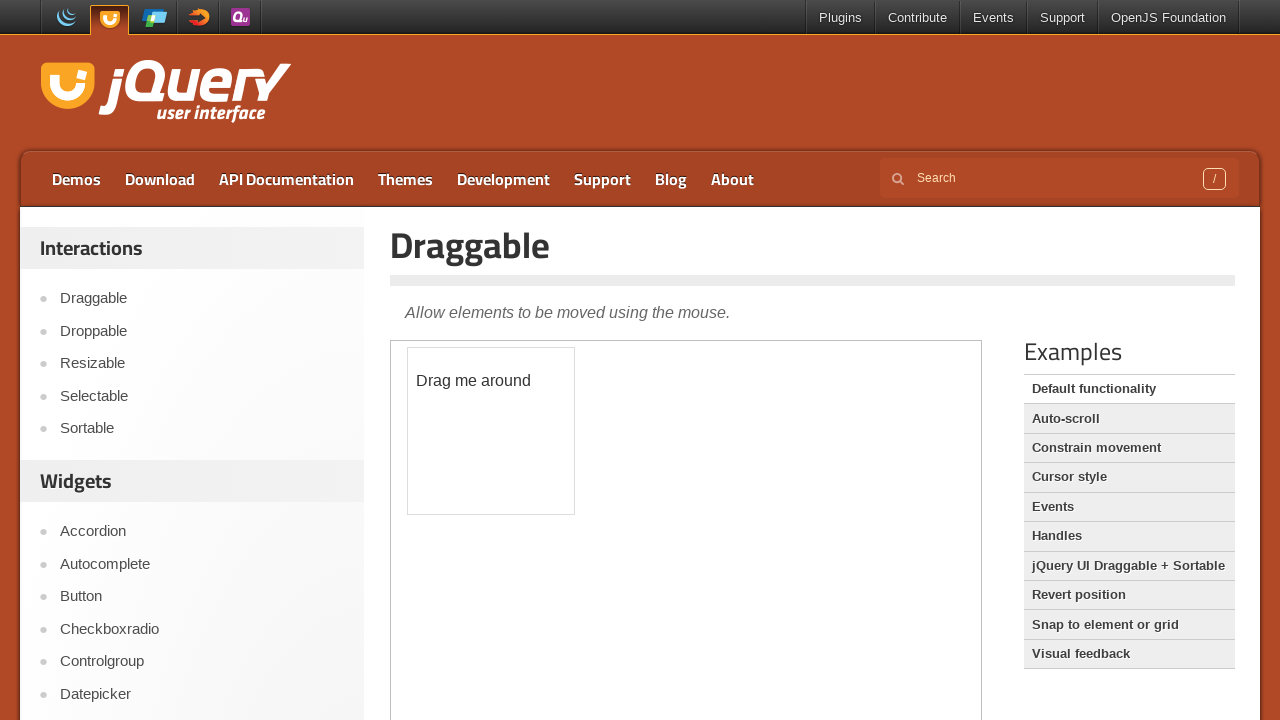